Tests various dropdown interaction patterns on a flight booking practice page including static dropdowns with Select tag, custom dropdowns without Select tag for passenger selection, and dynamic location dropdowns for origin and destination.

Starting URL: https://rahulshettyacademy.com/dropdownsPractise/

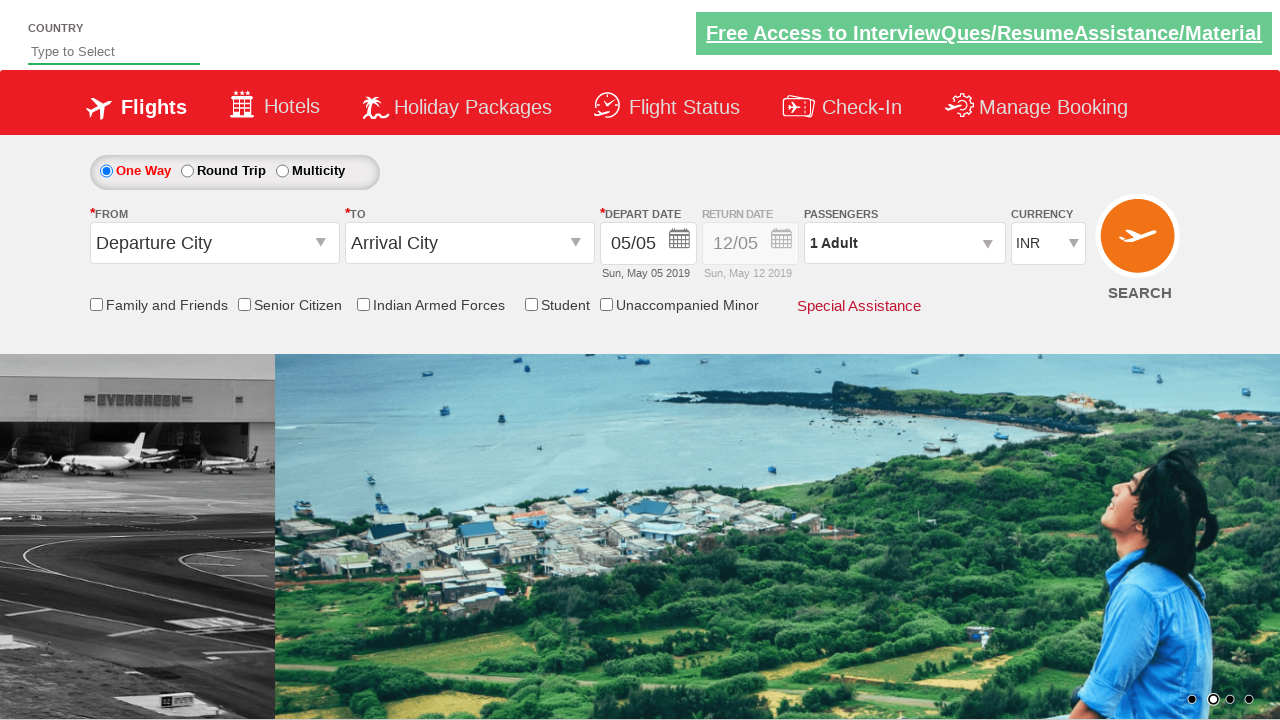

Selected currency dropdown option by index 3 on #ctl00_mainContent_DropDownListCurrency
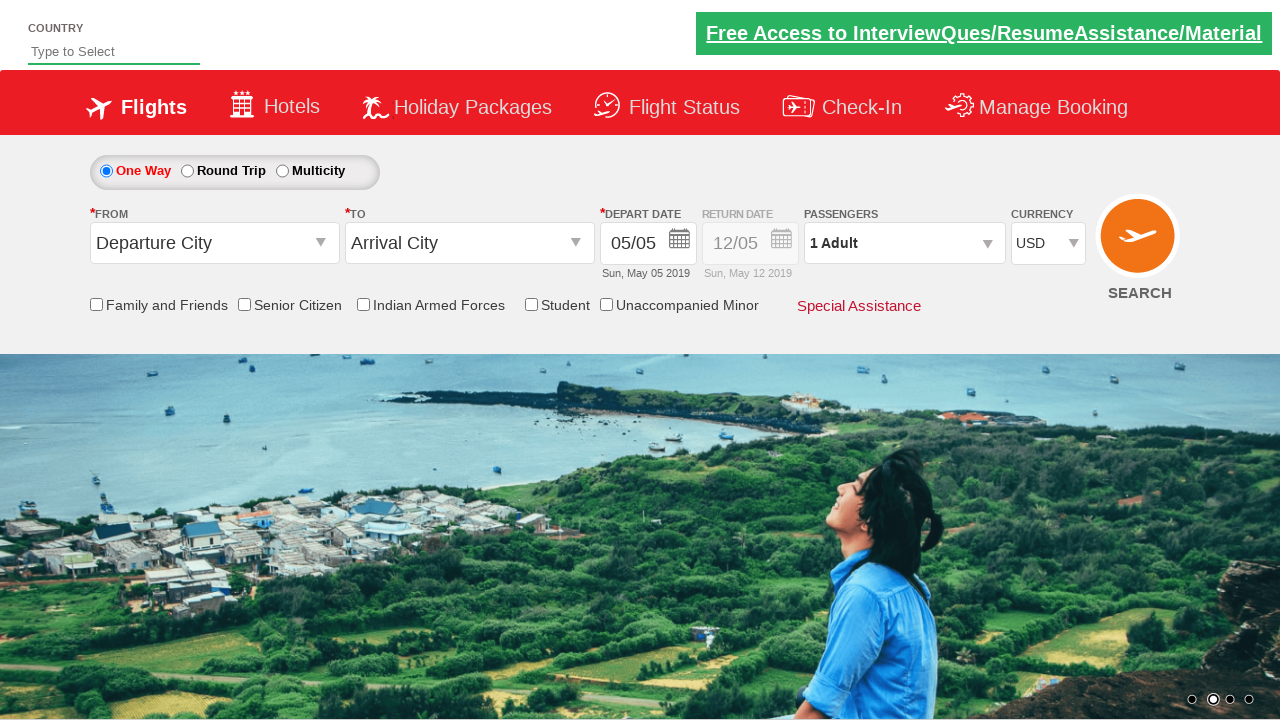

Selected currency dropdown option 'AED' by visible text on #ctl00_mainContent_DropDownListCurrency
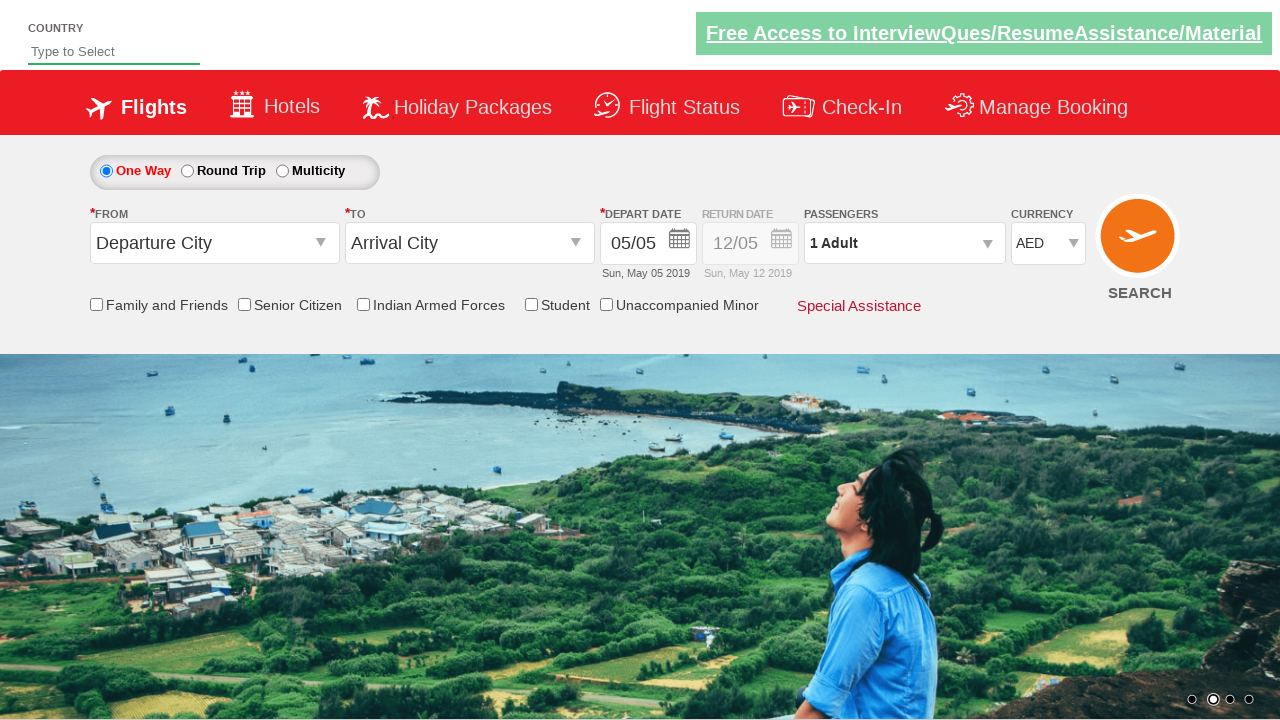

Selected currency dropdown option 'INR' by value on #ctl00_mainContent_DropDownListCurrency
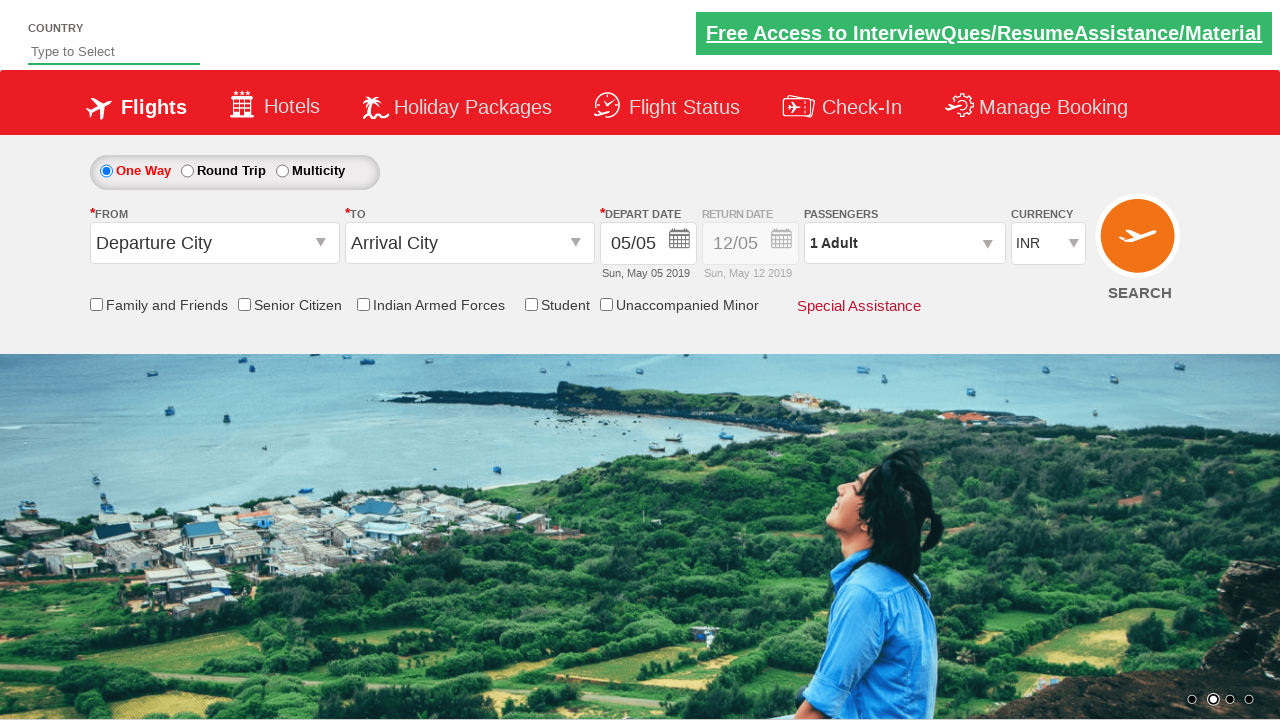

Clicked passenger info dropdown to open custom dropdown at (904, 243) on #divpaxinfo
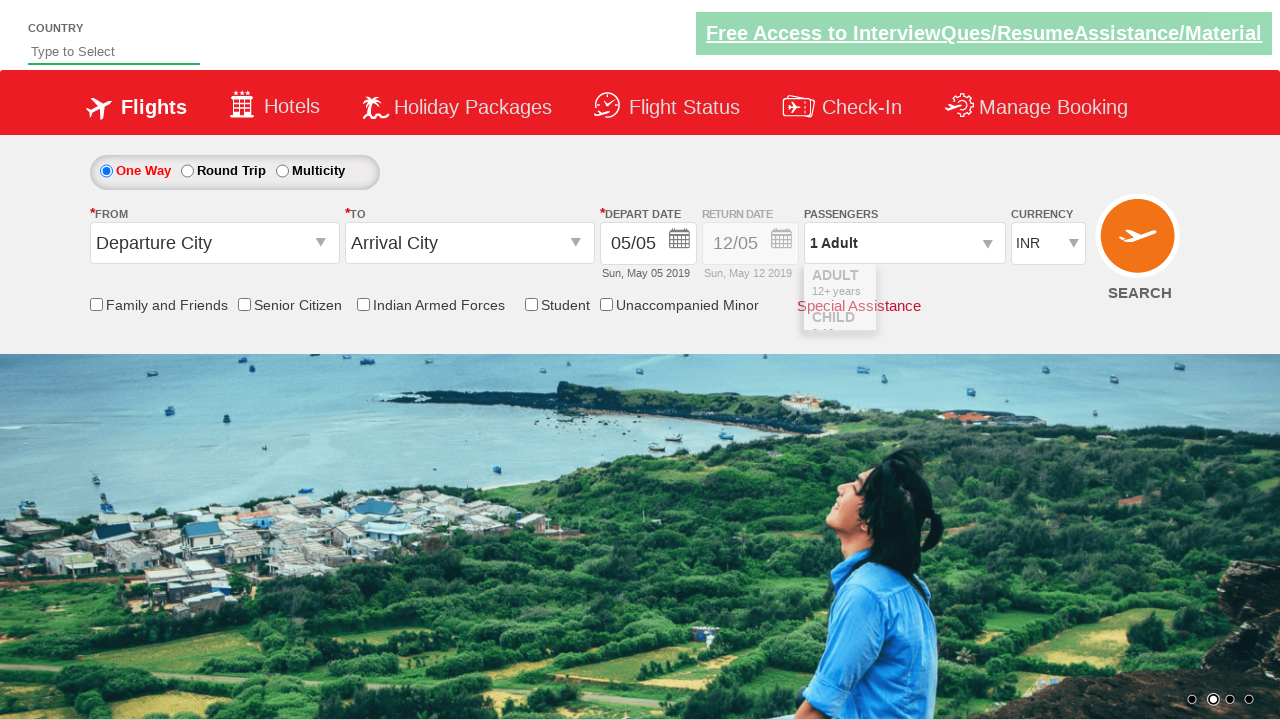

Waited 2 seconds for dropdown to fully open
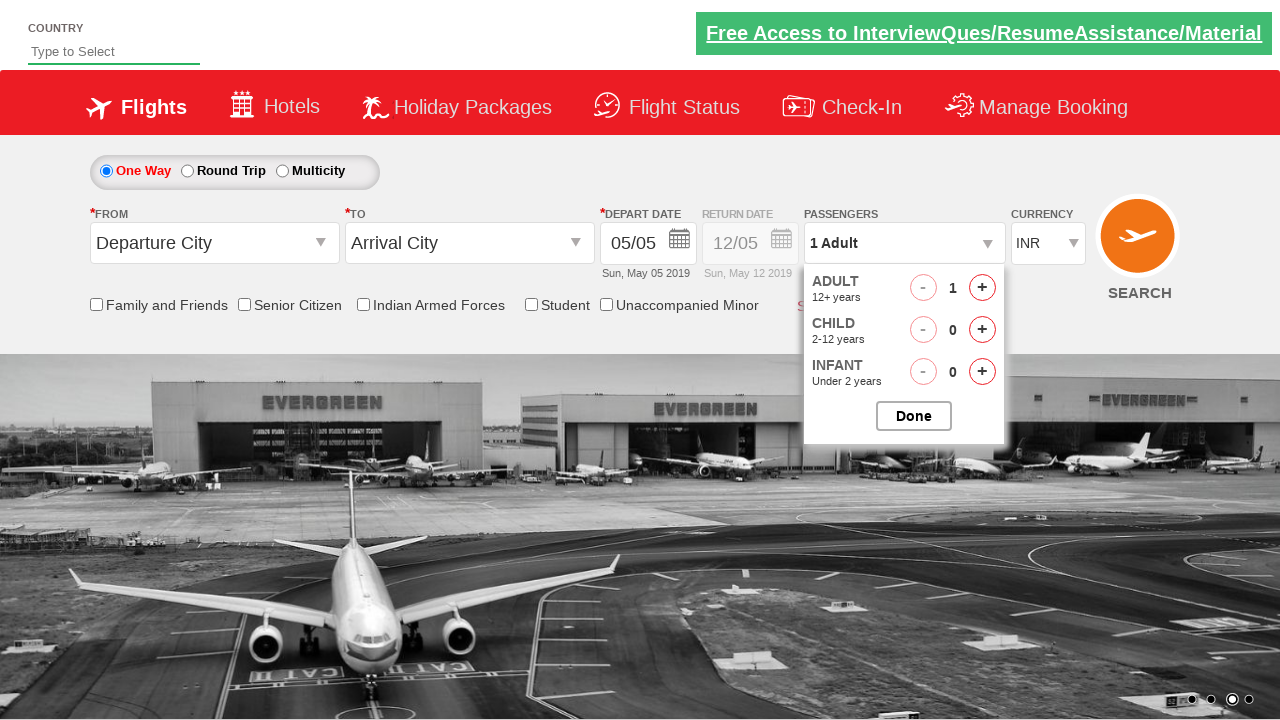

Clicked adult increment button (increment 1 of 4) at (982, 288) on #hrefIncAdt
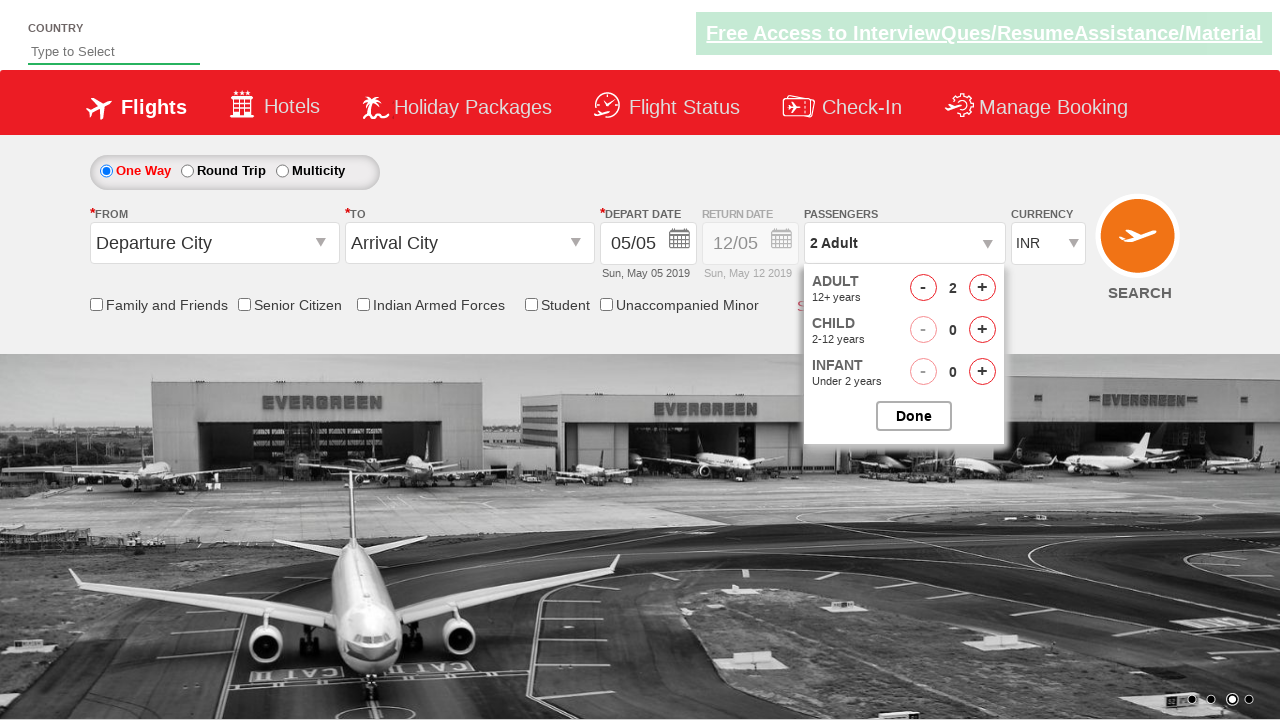

Clicked adult increment button (increment 2 of 4) at (982, 288) on #hrefIncAdt
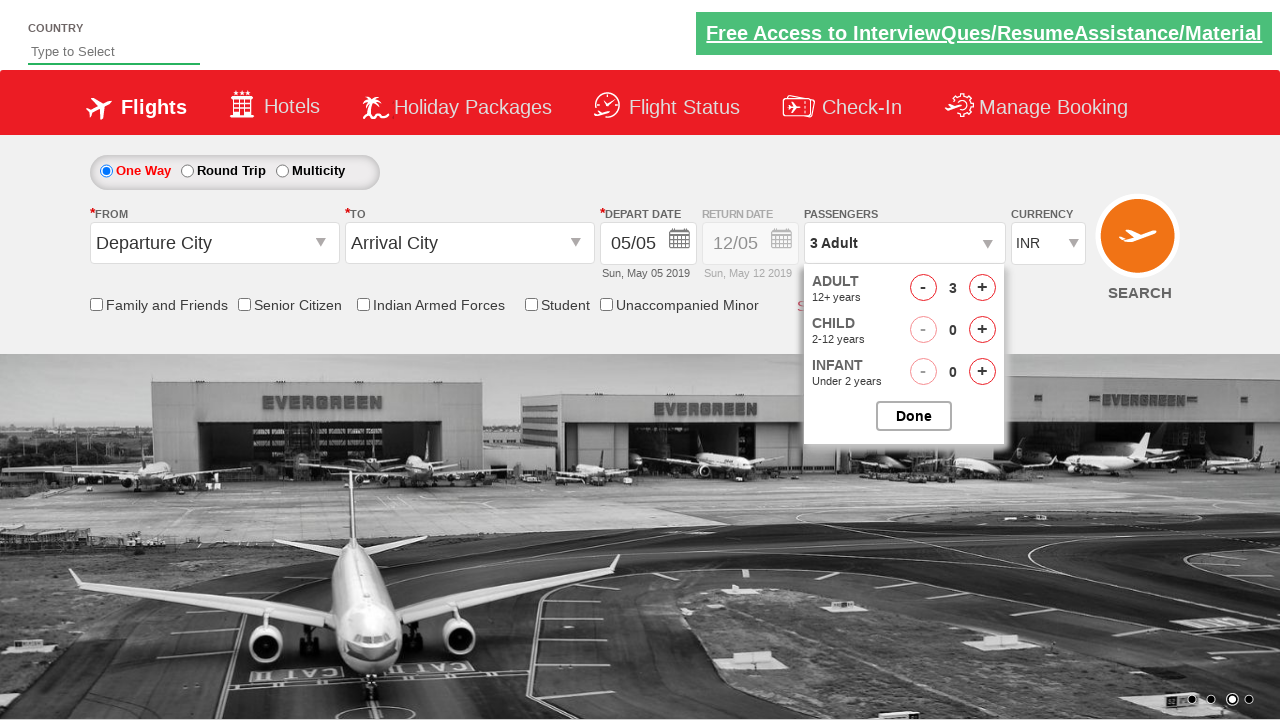

Clicked adult increment button (increment 3 of 4) at (982, 288) on #hrefIncAdt
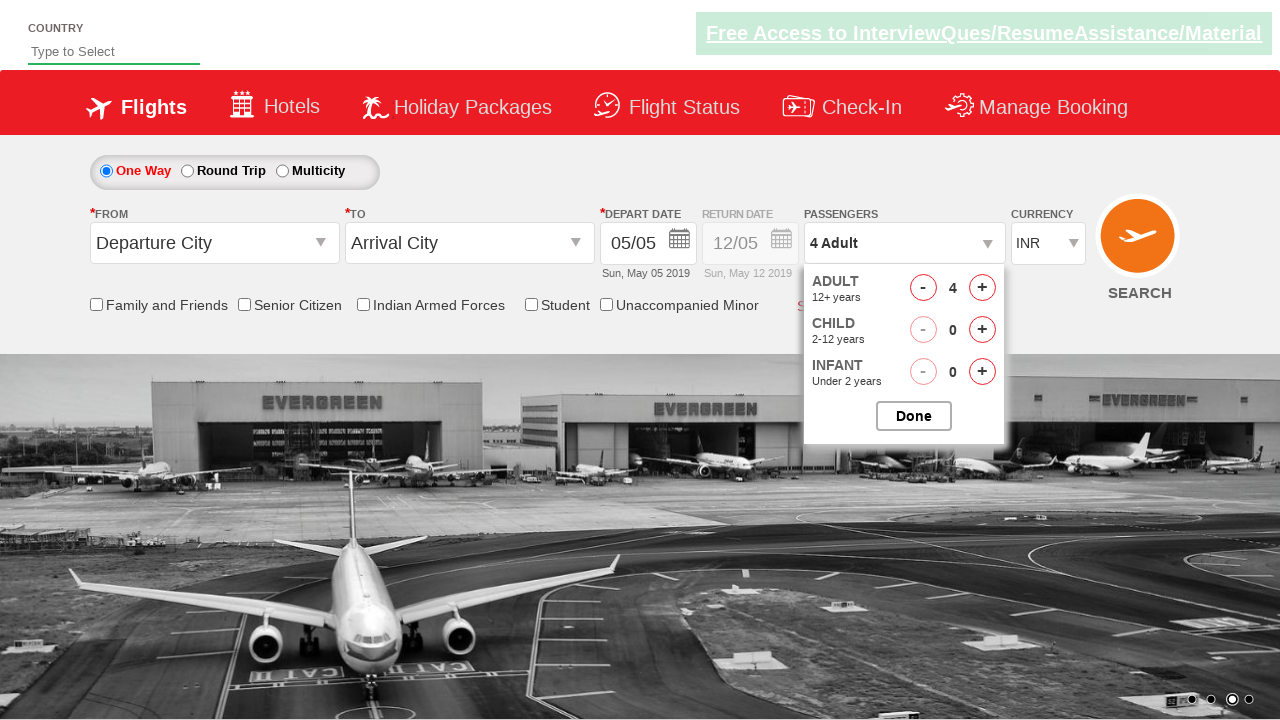

Clicked adult increment button (increment 4 of 4) at (982, 288) on #hrefIncAdt
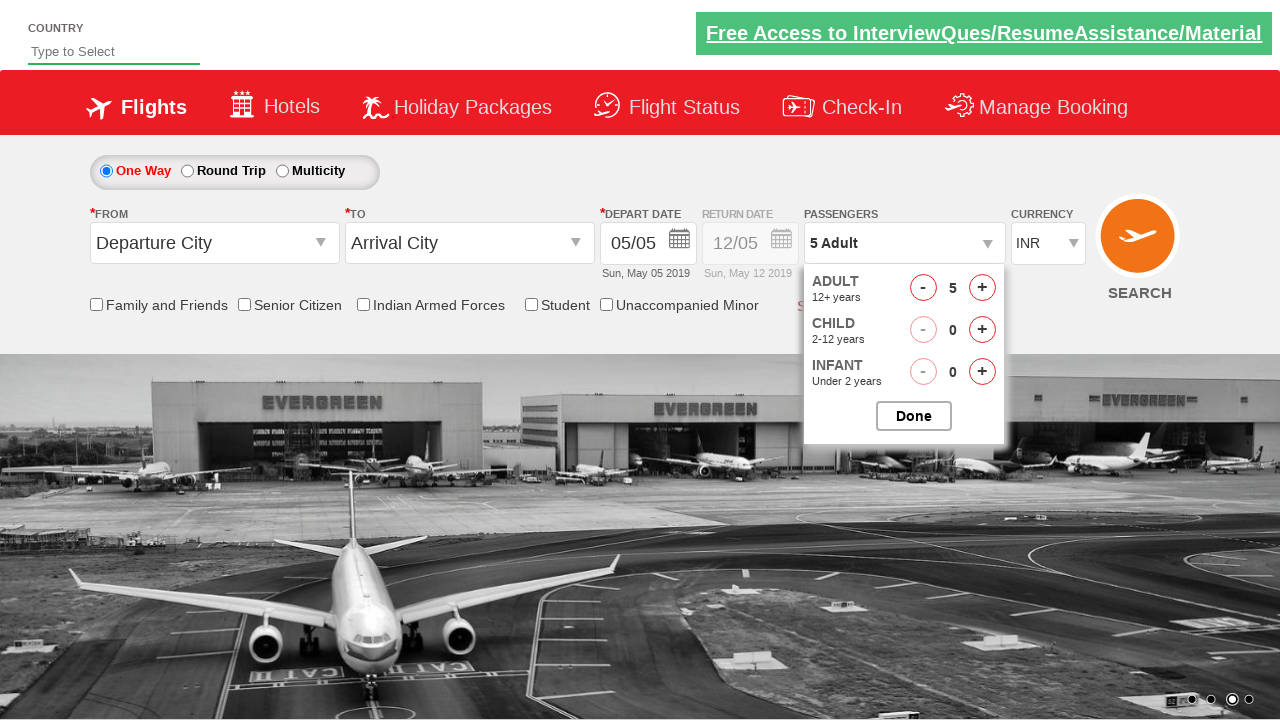

Clicked done button to close passenger selection dropdown at (914, 416) on #btnclosepaxoption
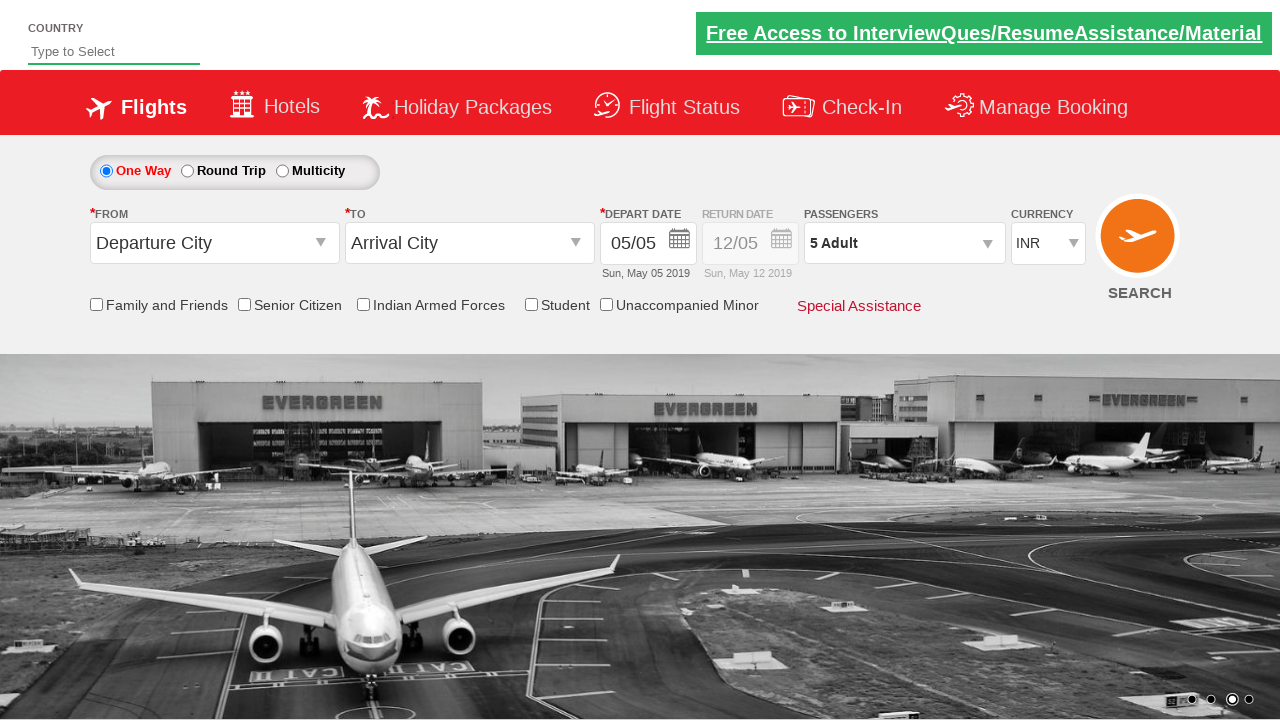

Verified passenger count displays '5 Adult'
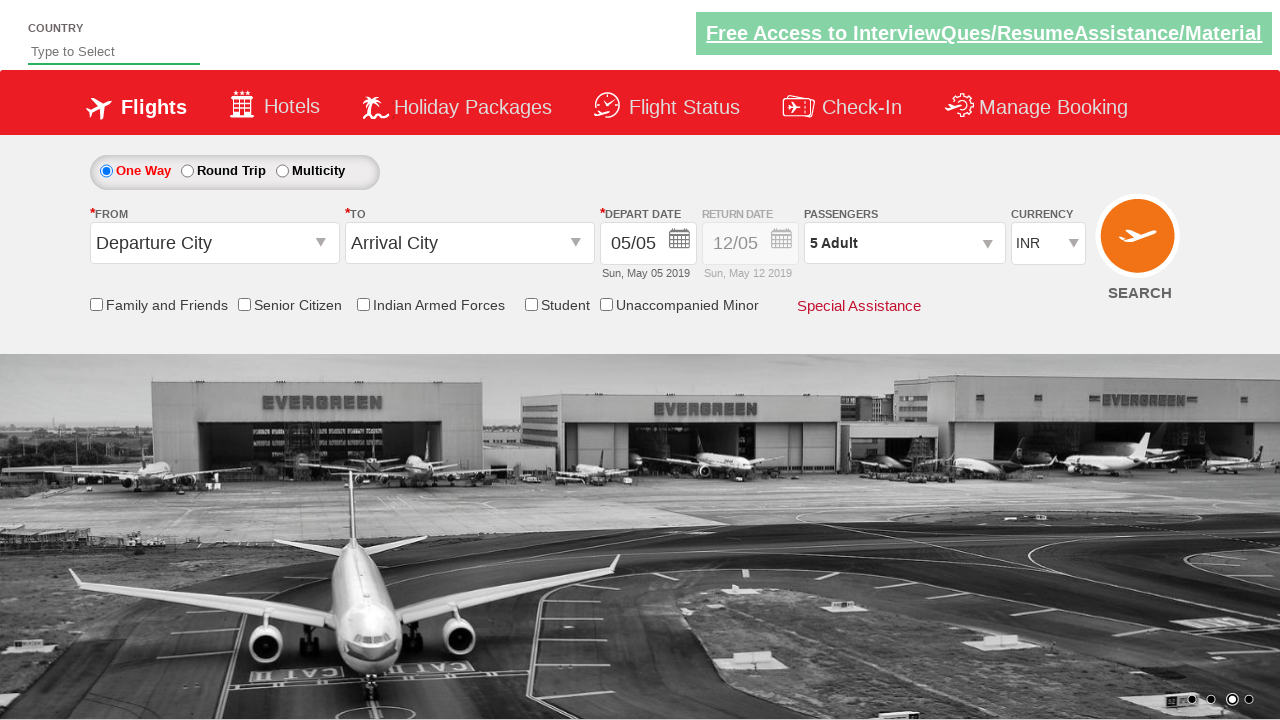

Clicked origin station dropdown to open dynamic location list at (214, 243) on #ctl00_mainContent_ddl_originStation1_CTXT
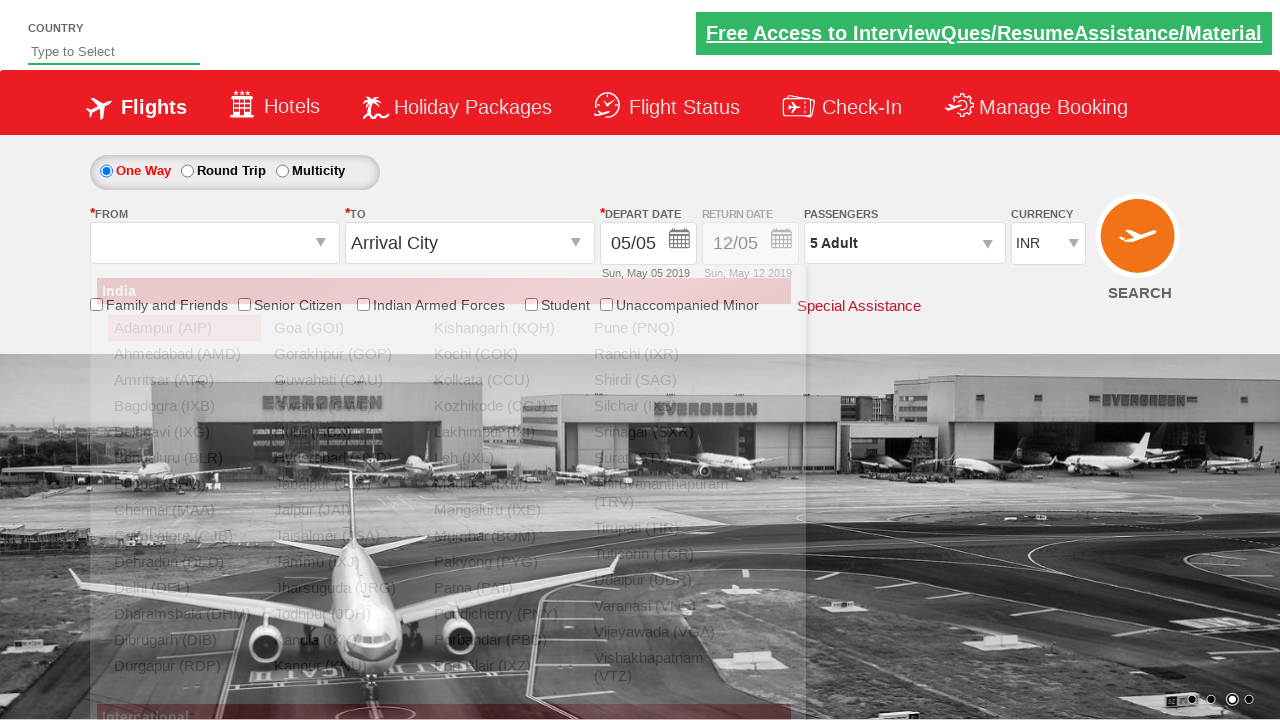

Selected Bangalore (BLR) as origin location at (184, 458) on a[value='BLR']
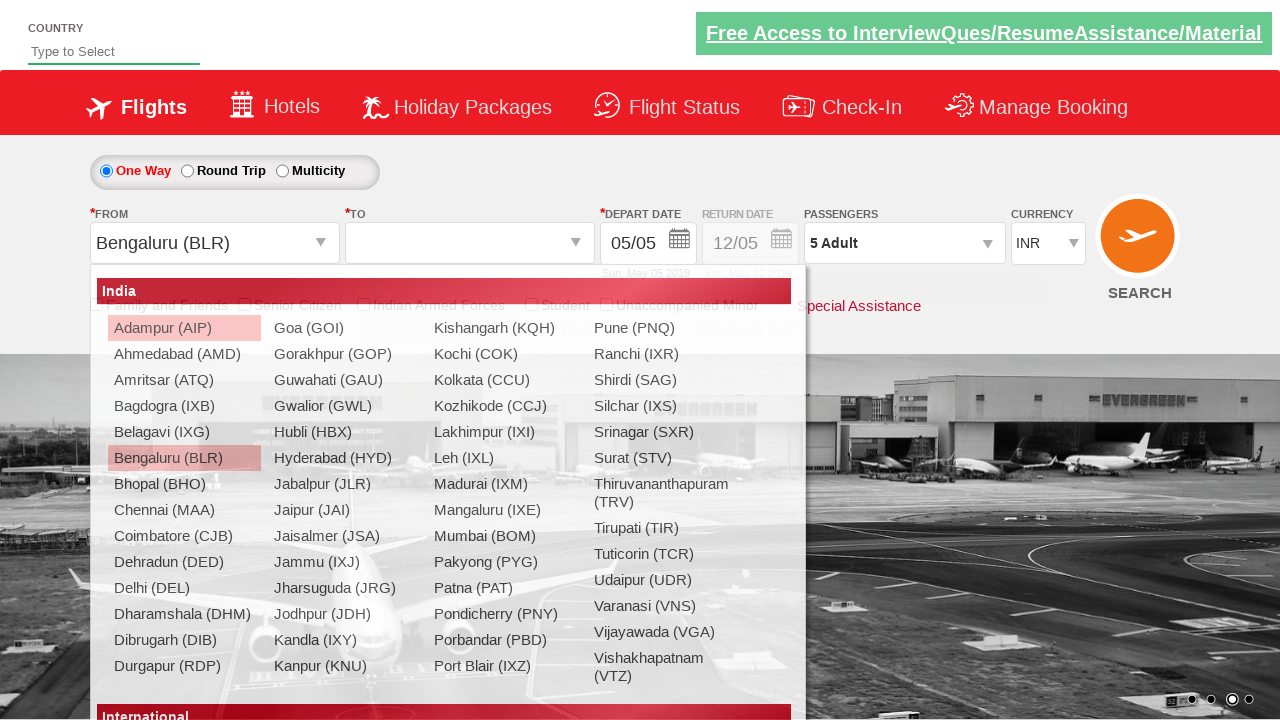

Waited 2 seconds for destination dropdown to become available
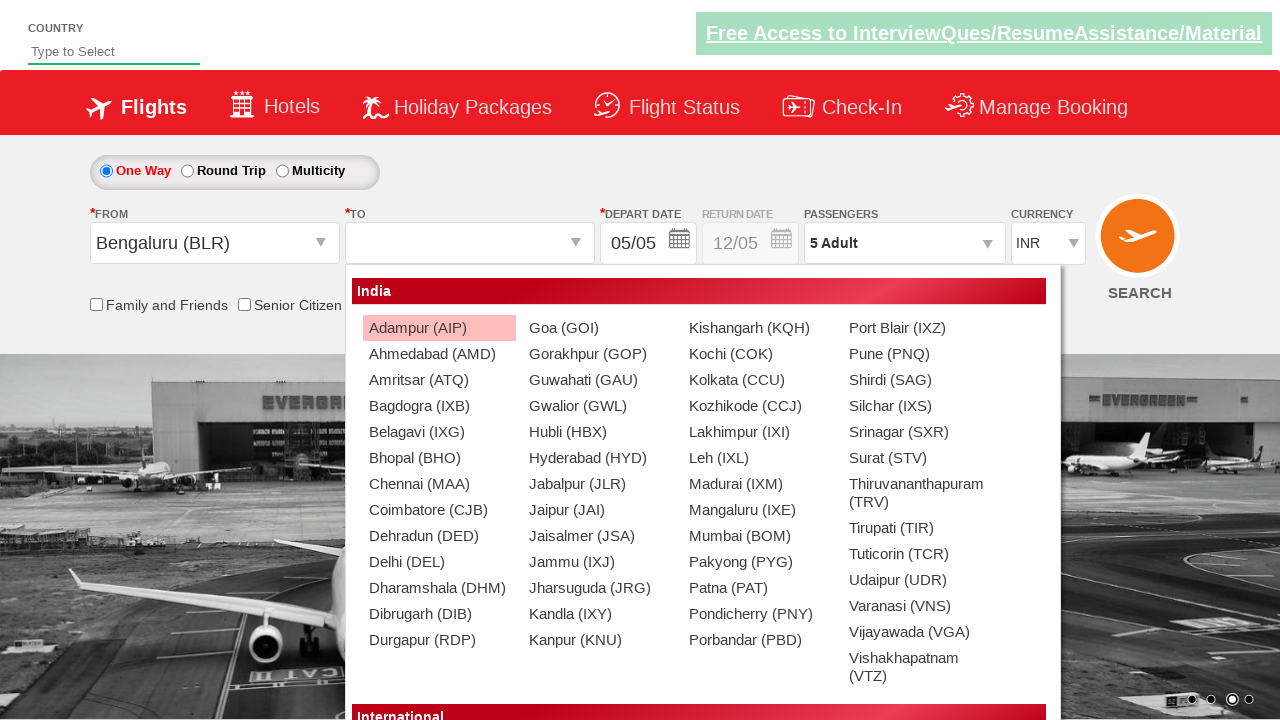

Selected Chennai (MAA) as destination location at (439, 484) on #glsctl00_mainContent_ddl_destinationStation1_CTNR a[value='MAA']
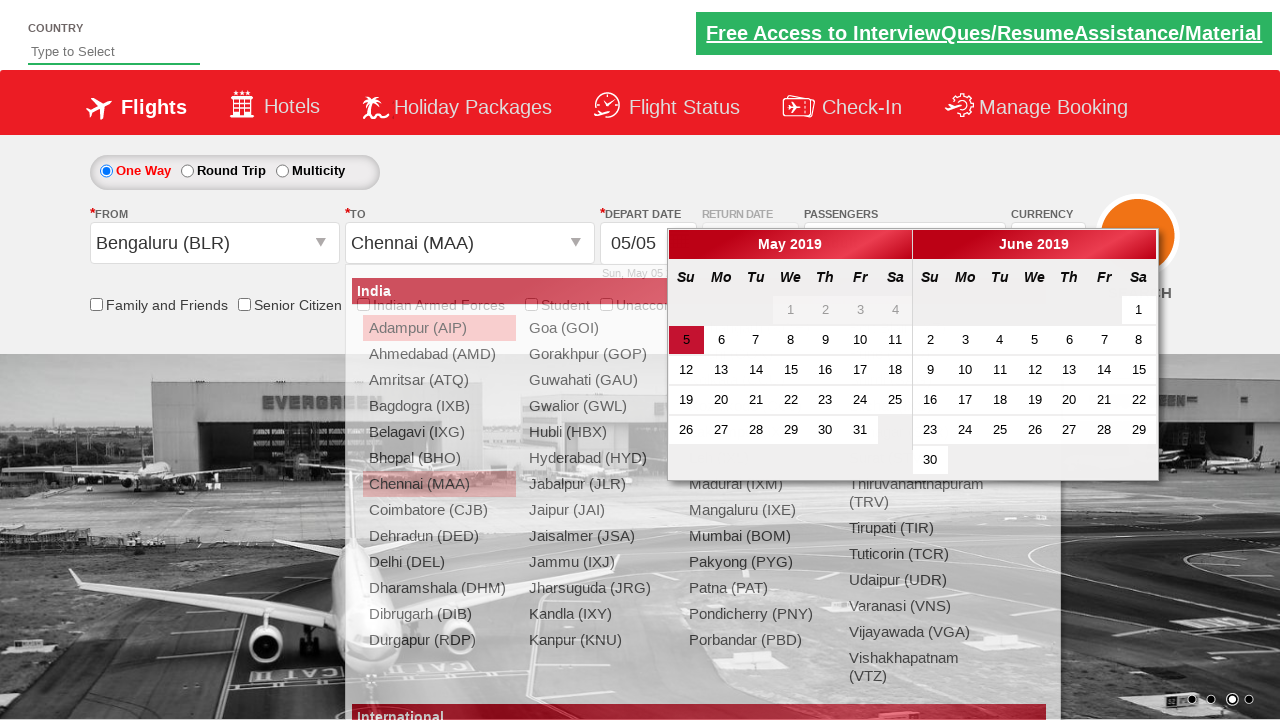

Waited 2 seconds for destination selection to complete
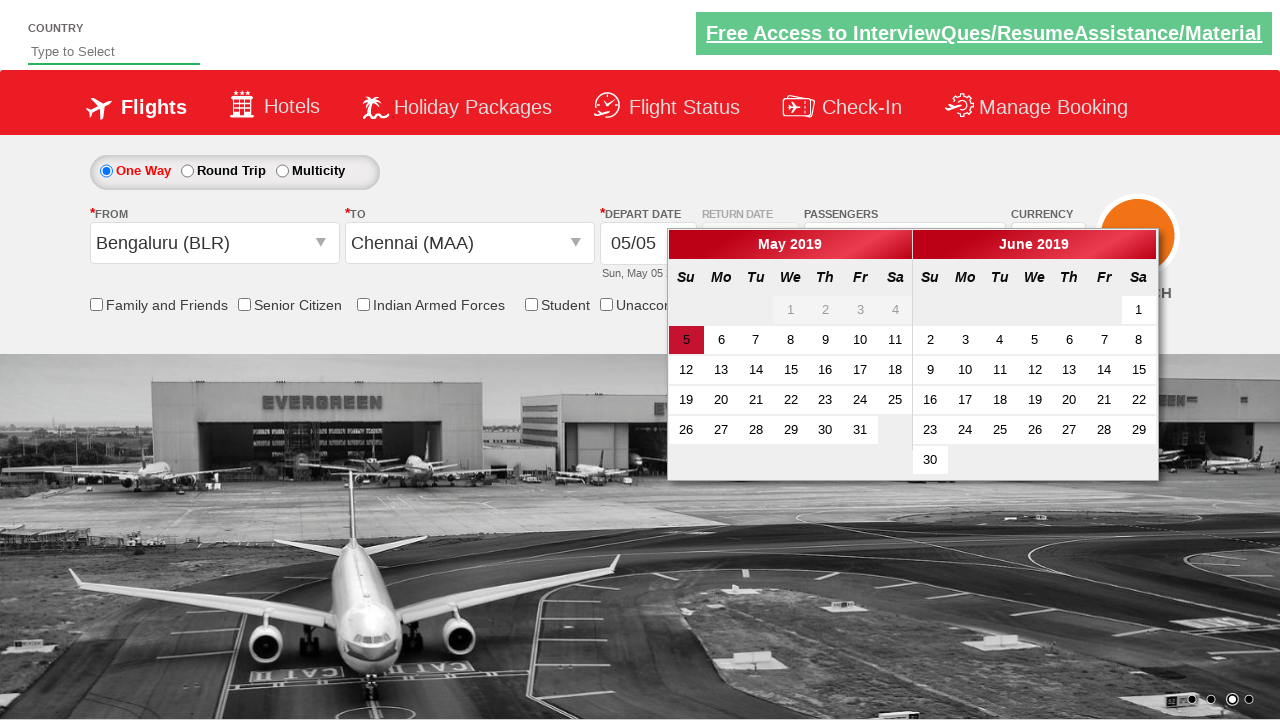

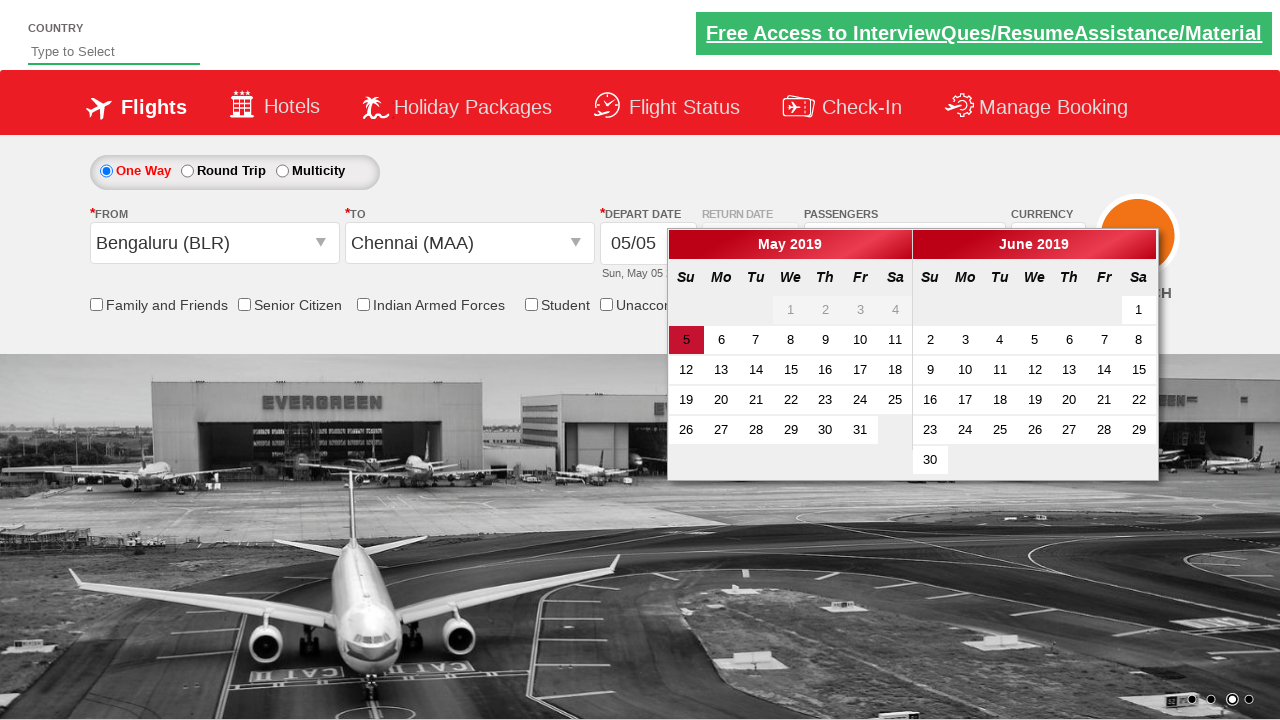